Tests that new todo items are appended to the bottom of the list and the counter shows correct count.

Starting URL: https://demo.playwright.dev/todomvc

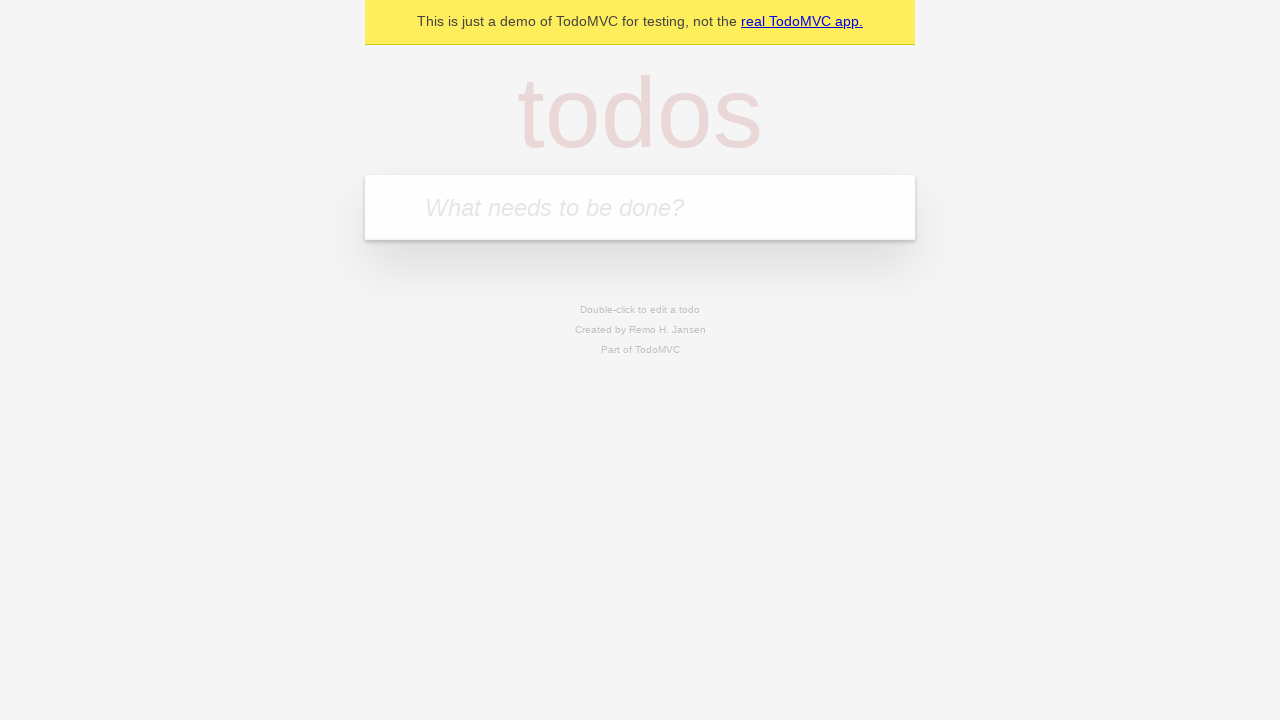

Located the 'What needs to be done?' input field
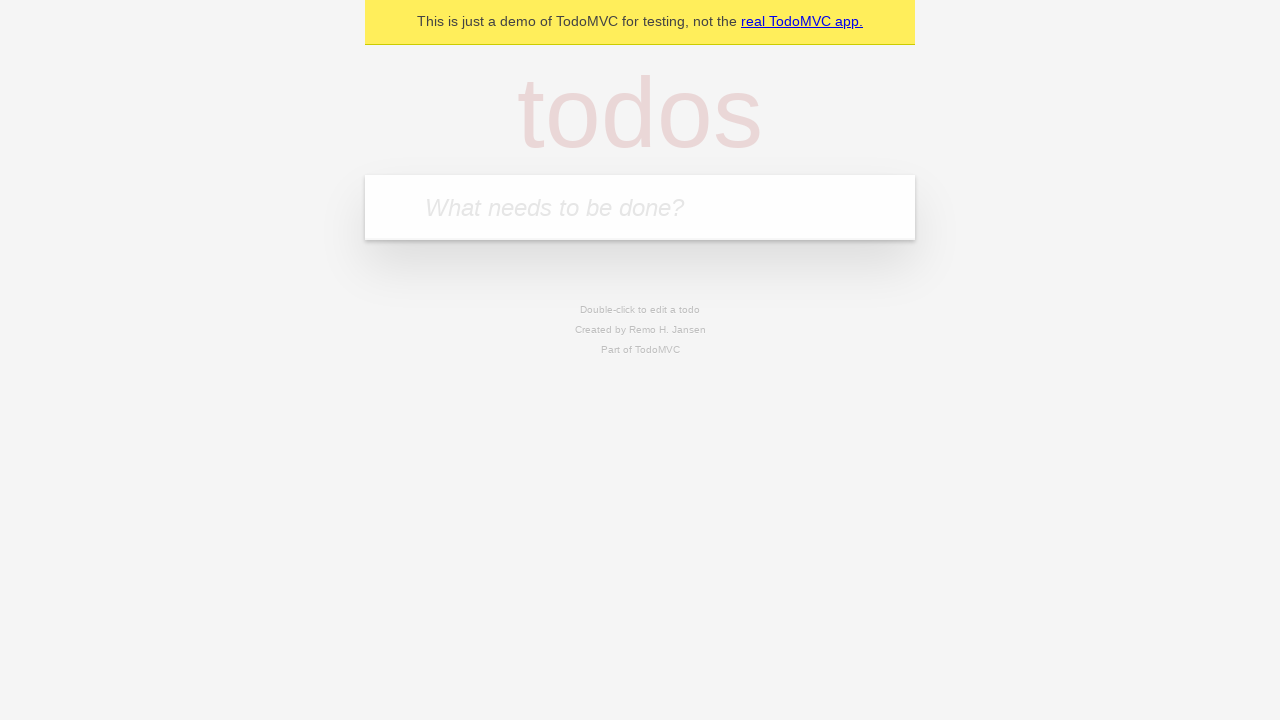

Filled input field with 'buy some cheese' on internal:attr=[placeholder="What needs to be done?"i]
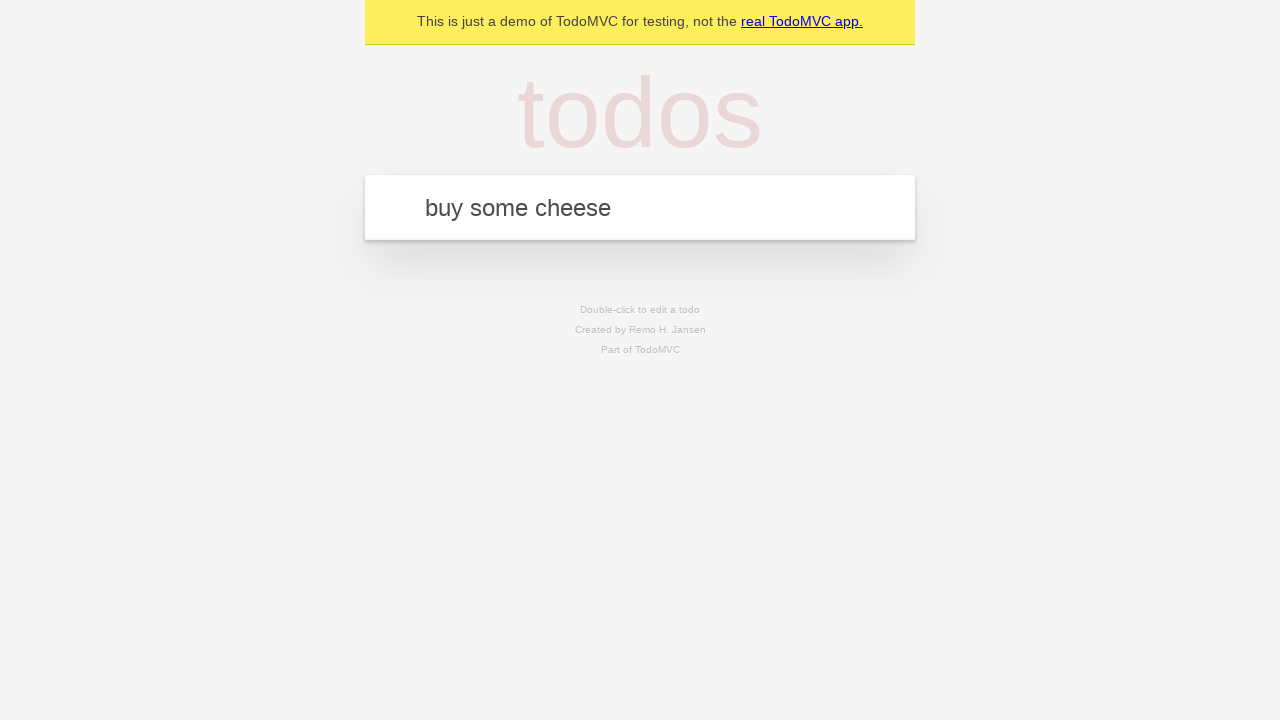

Pressed Enter to add 'buy some cheese' to the todo list on internal:attr=[placeholder="What needs to be done?"i]
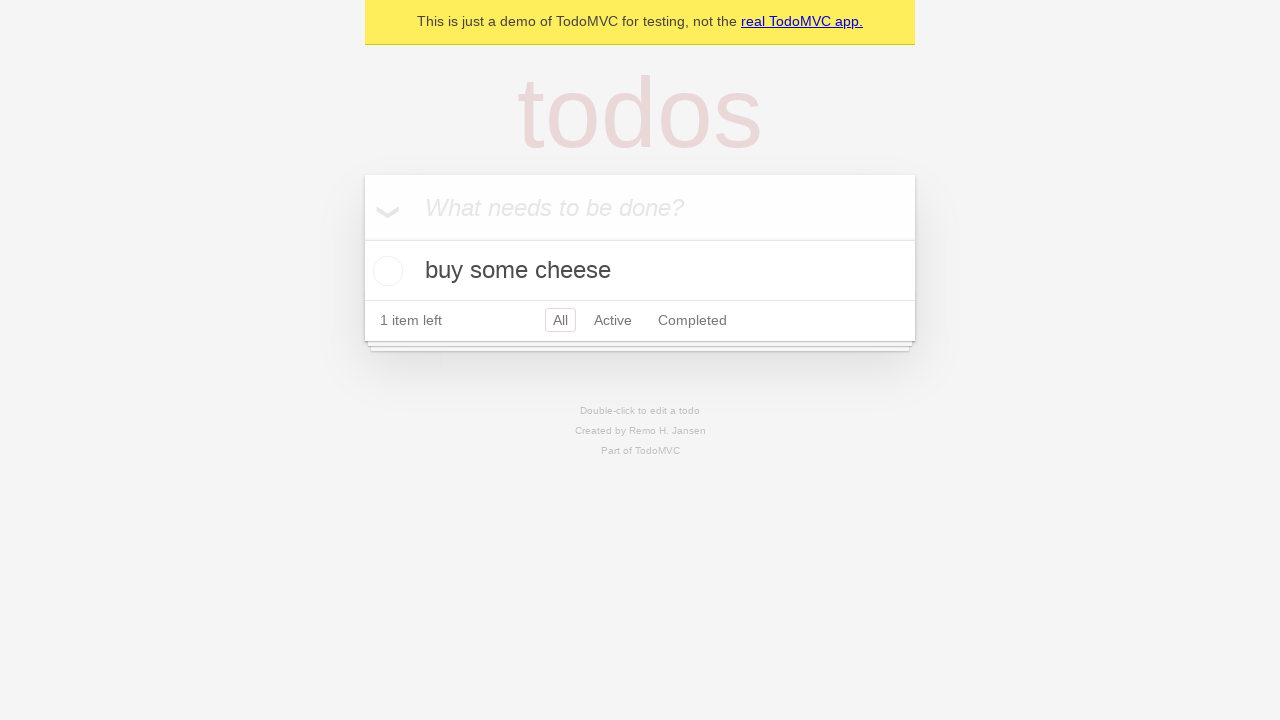

Filled input field with 'feed the cat' on internal:attr=[placeholder="What needs to be done?"i]
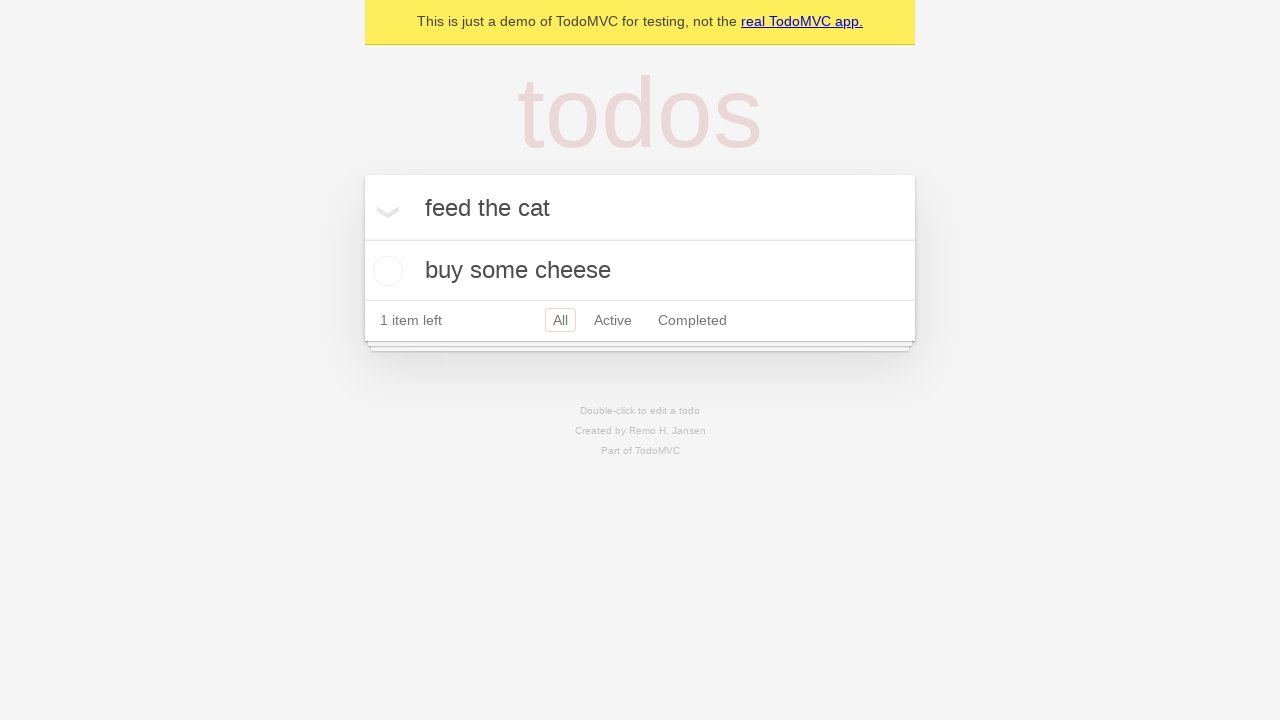

Pressed Enter to add 'feed the cat' to the todo list on internal:attr=[placeholder="What needs to be done?"i]
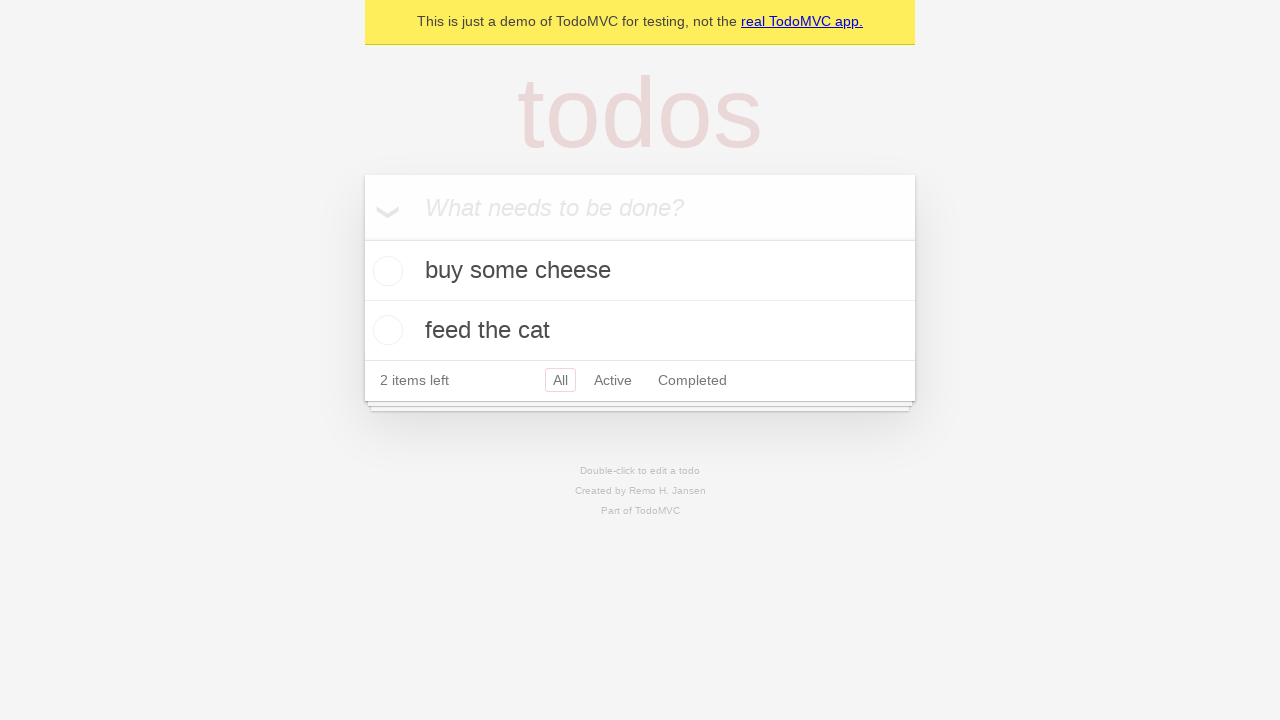

Filled input field with 'book a doctors appointment' on internal:attr=[placeholder="What needs to be done?"i]
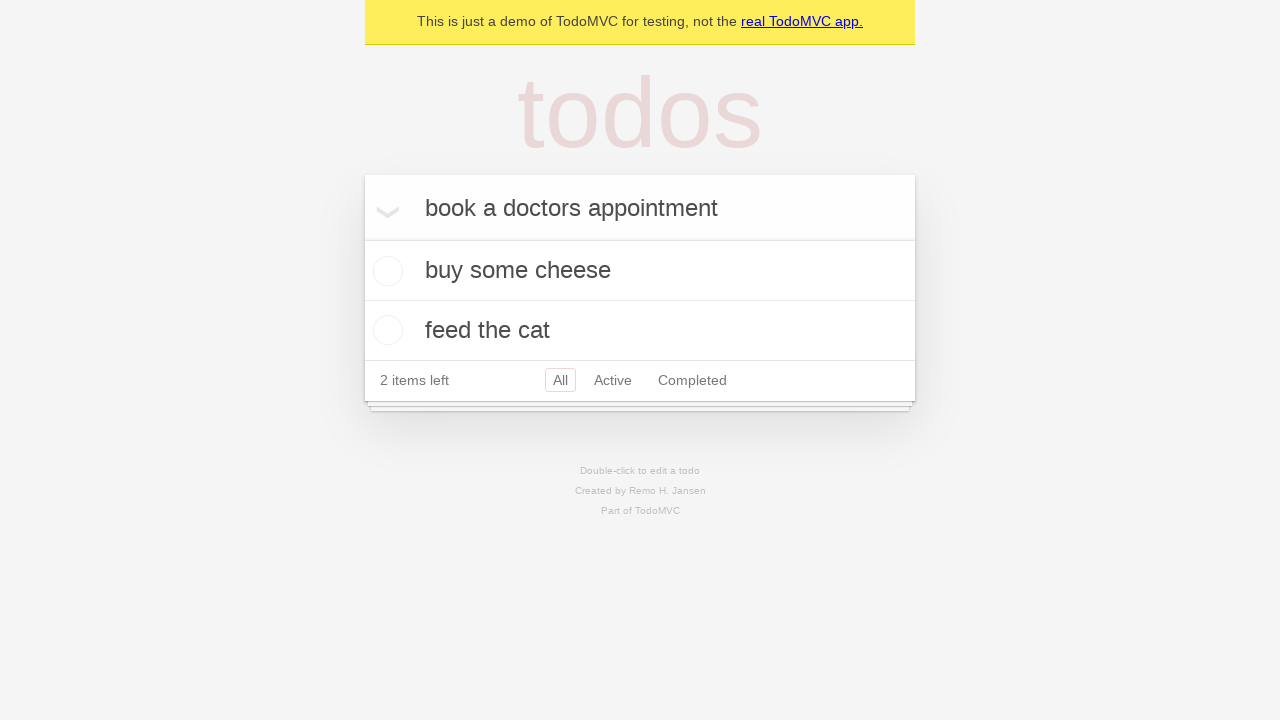

Pressed Enter to add 'book a doctors appointment' to the todo list on internal:attr=[placeholder="What needs to be done?"i]
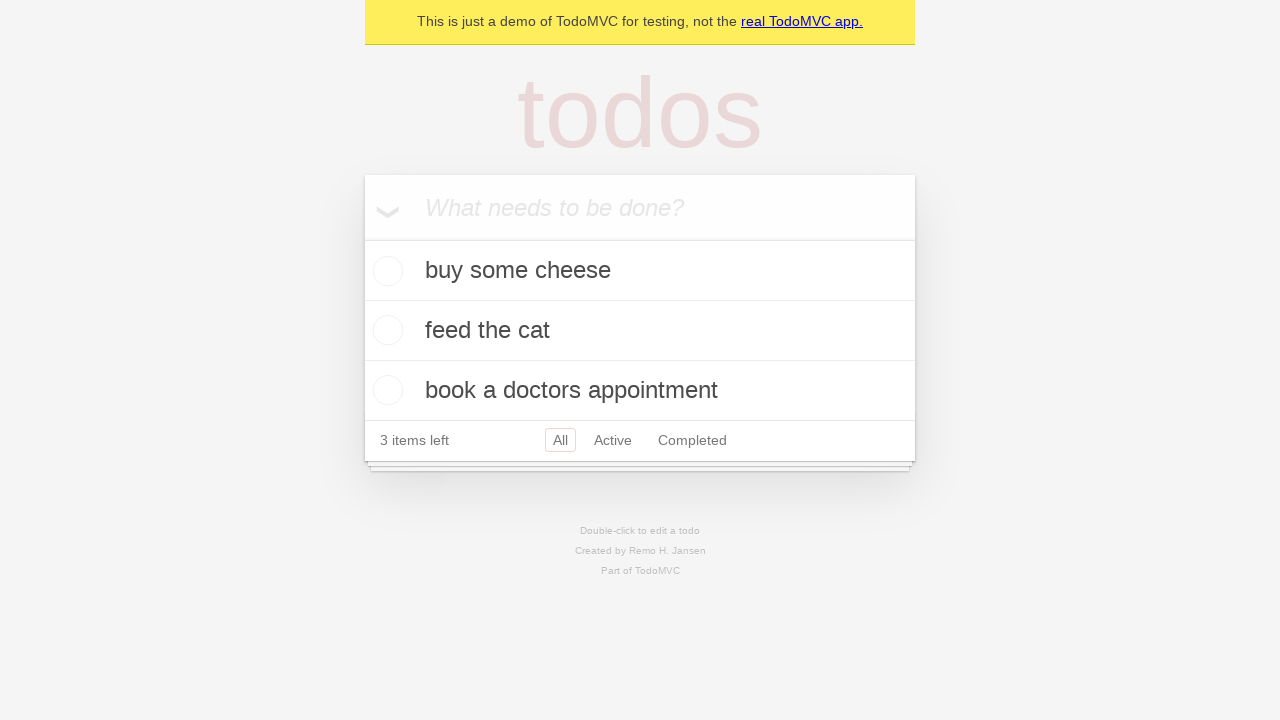

Todo counter element loaded
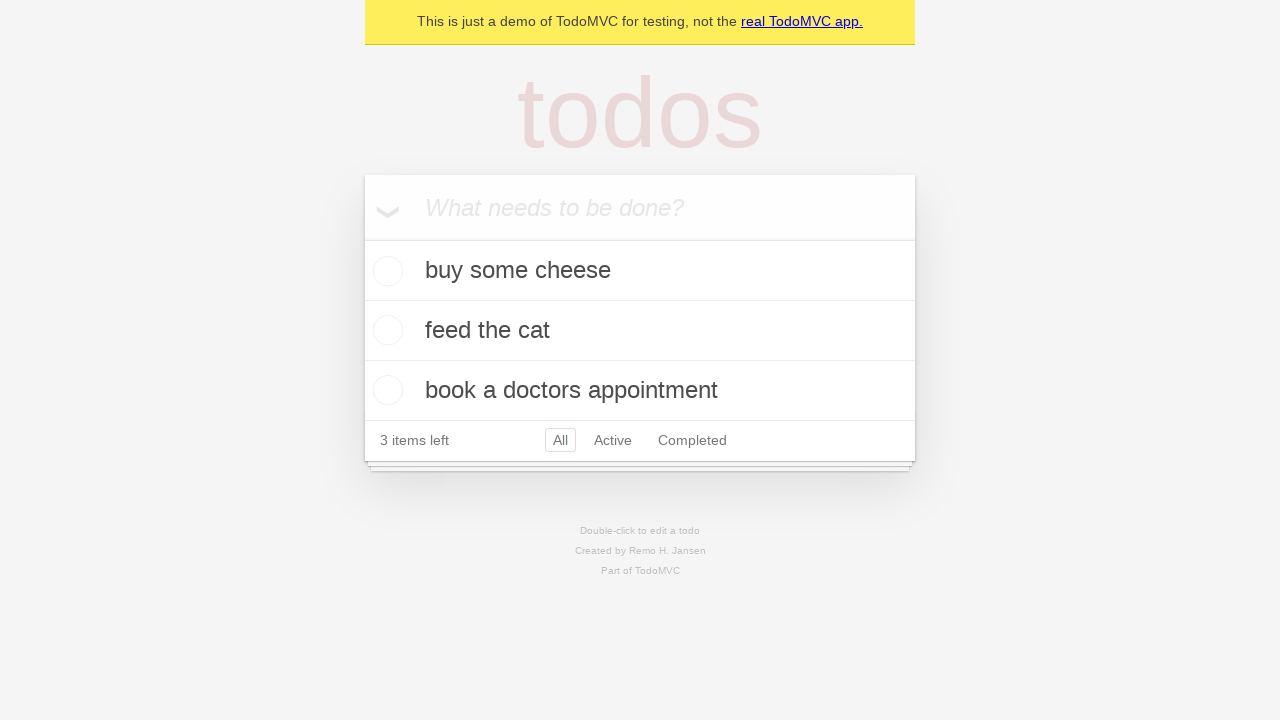

Verified that counter displays '3 items left'
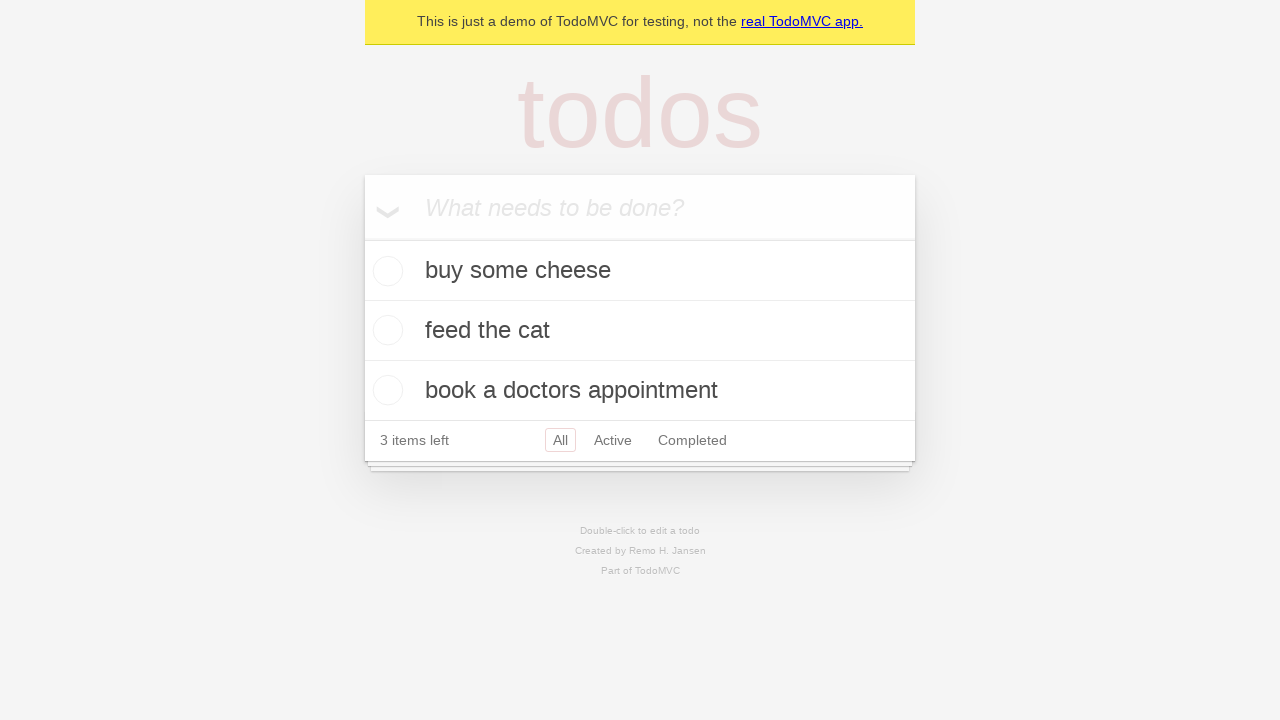

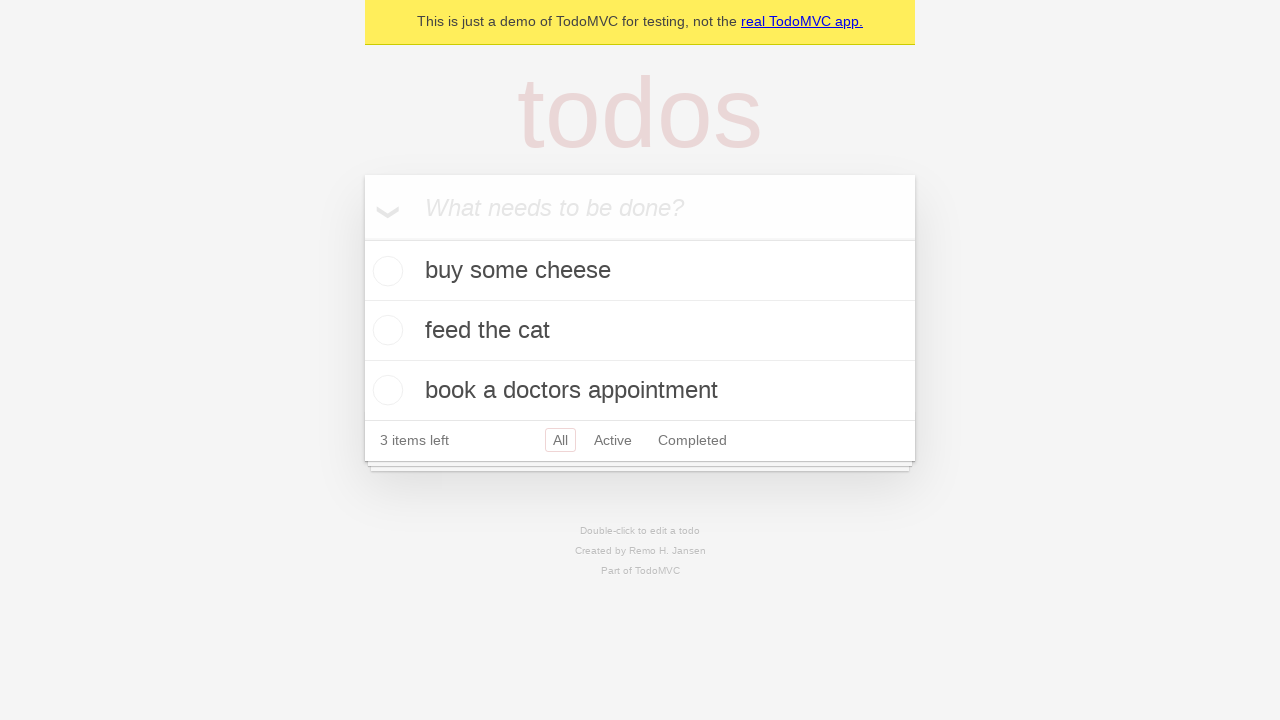